Navigates to the OrangeHRM demo login page and verifies the page loads by checking for the page title and content.

Starting URL: https://opensource-demo.orangehrmlive.com/web/index.php/auth/login

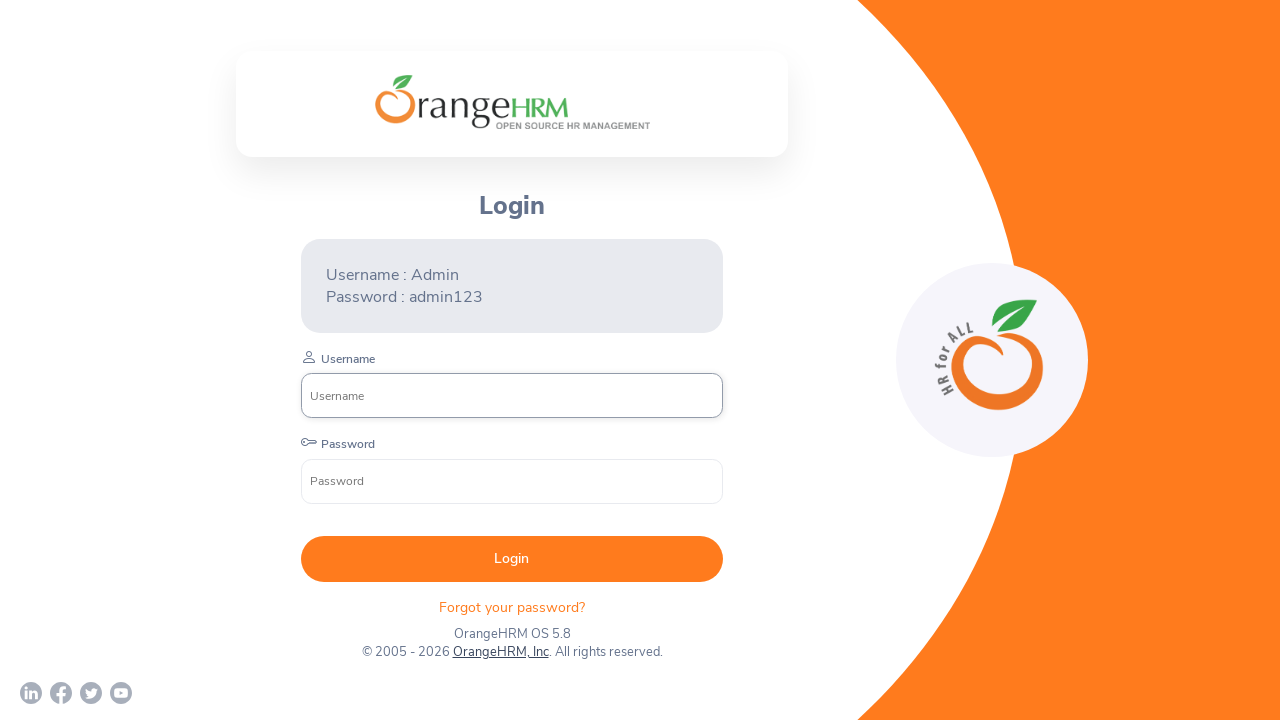

Page loaded with domcontentloaded state
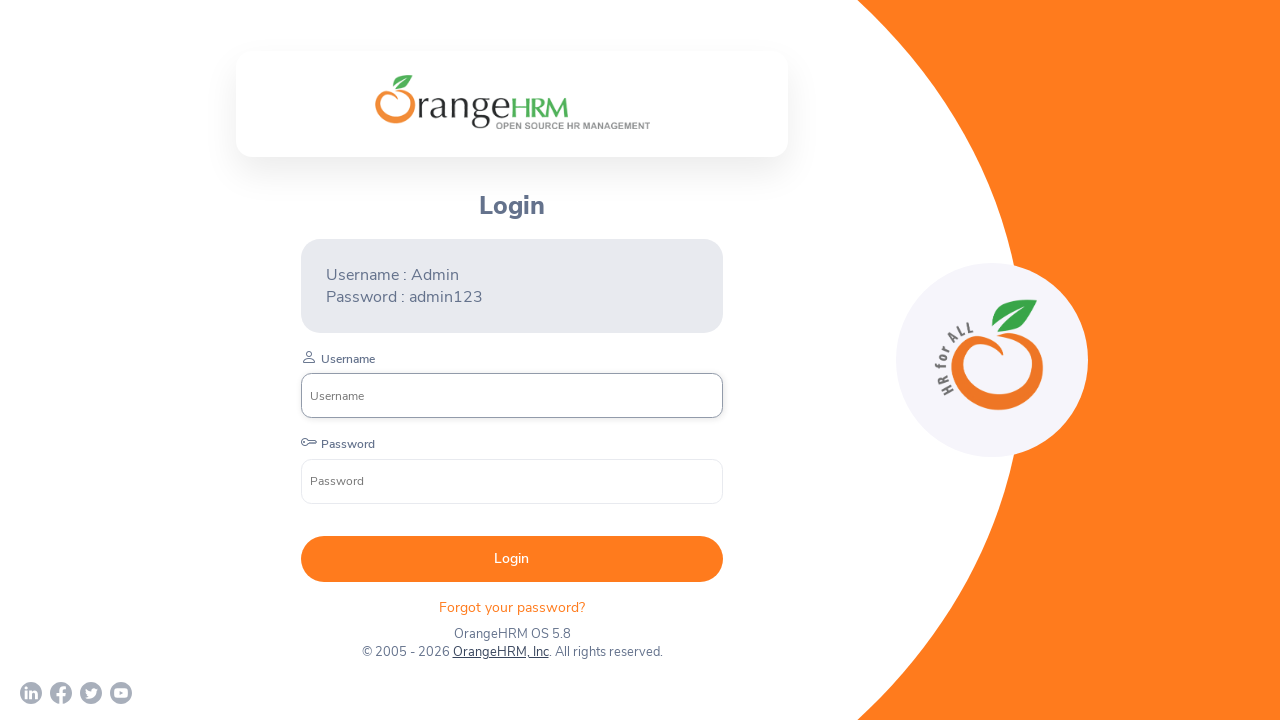

Retrieved page title: OrangeHRM
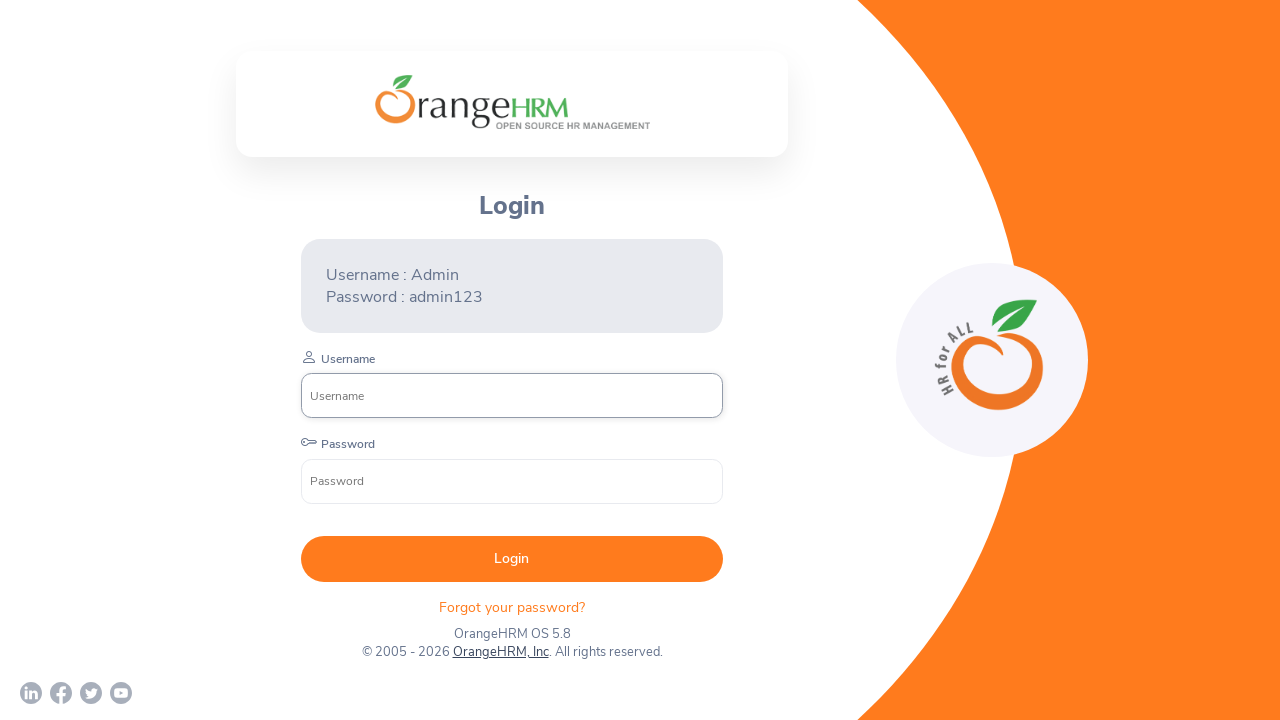

Retrieved current URL: https://opensource-demo.orangehrmlive.com/web/index.php/auth/login
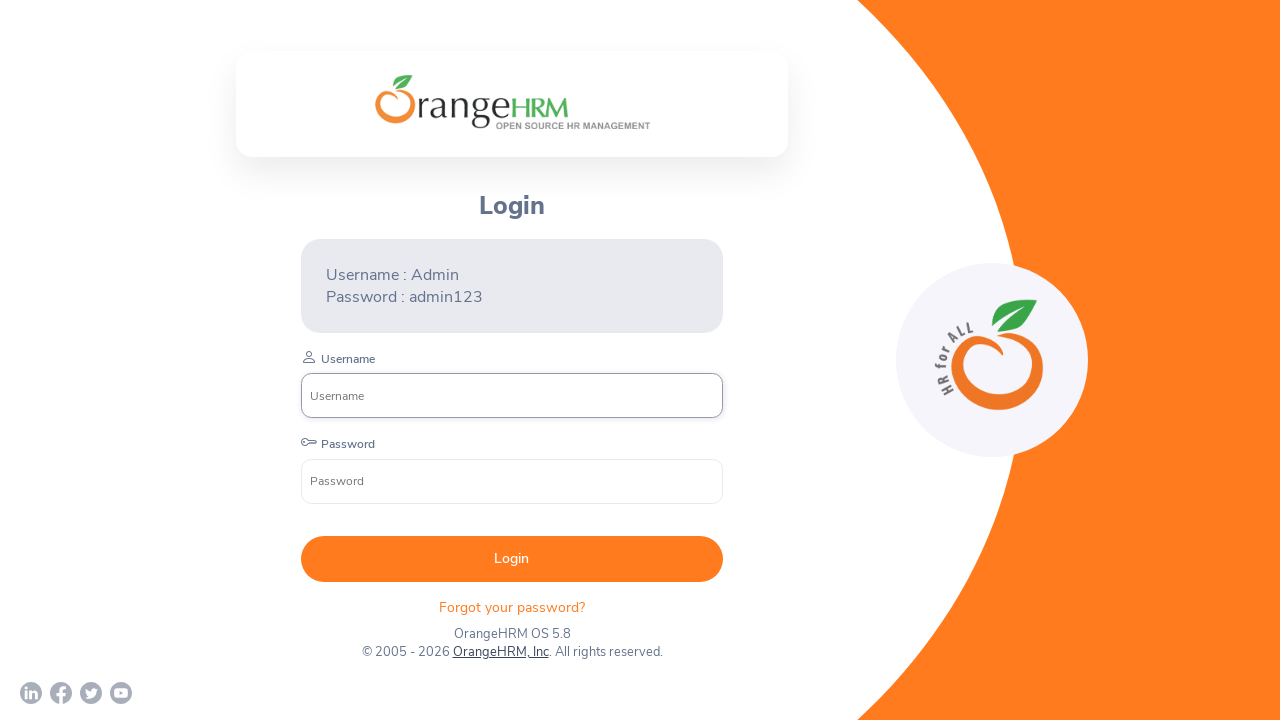

Username input field is visible on login page
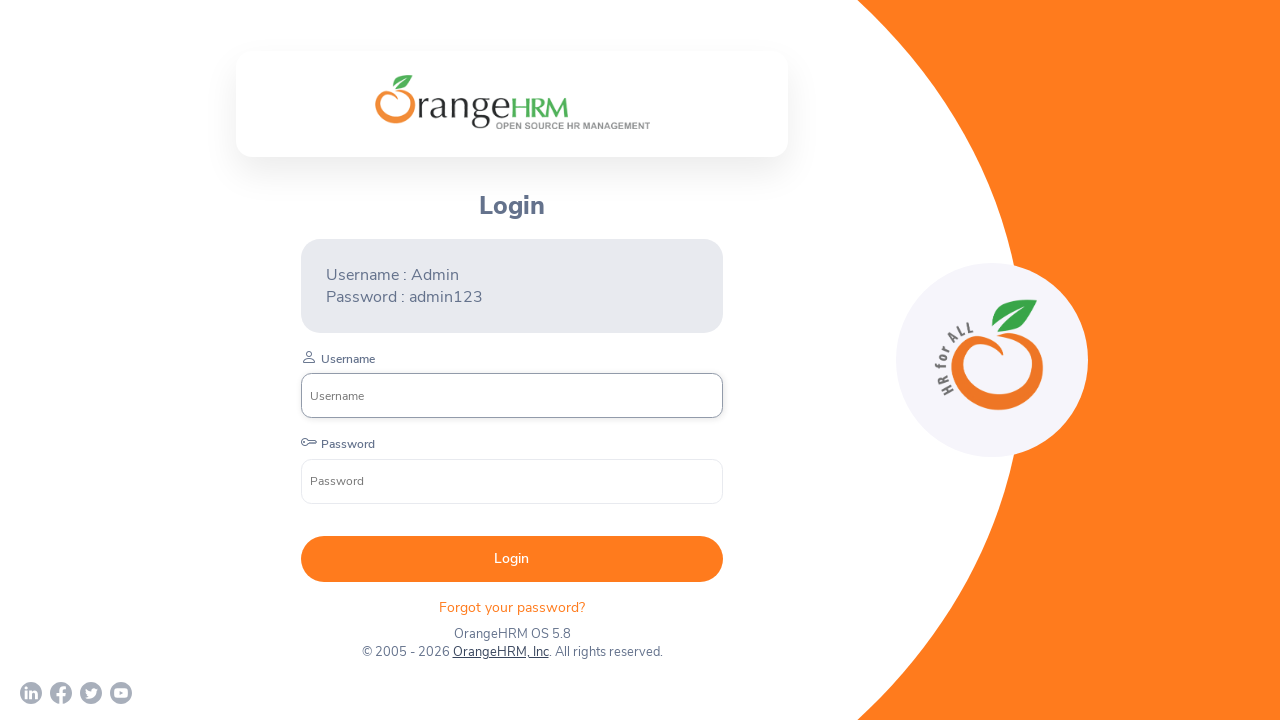

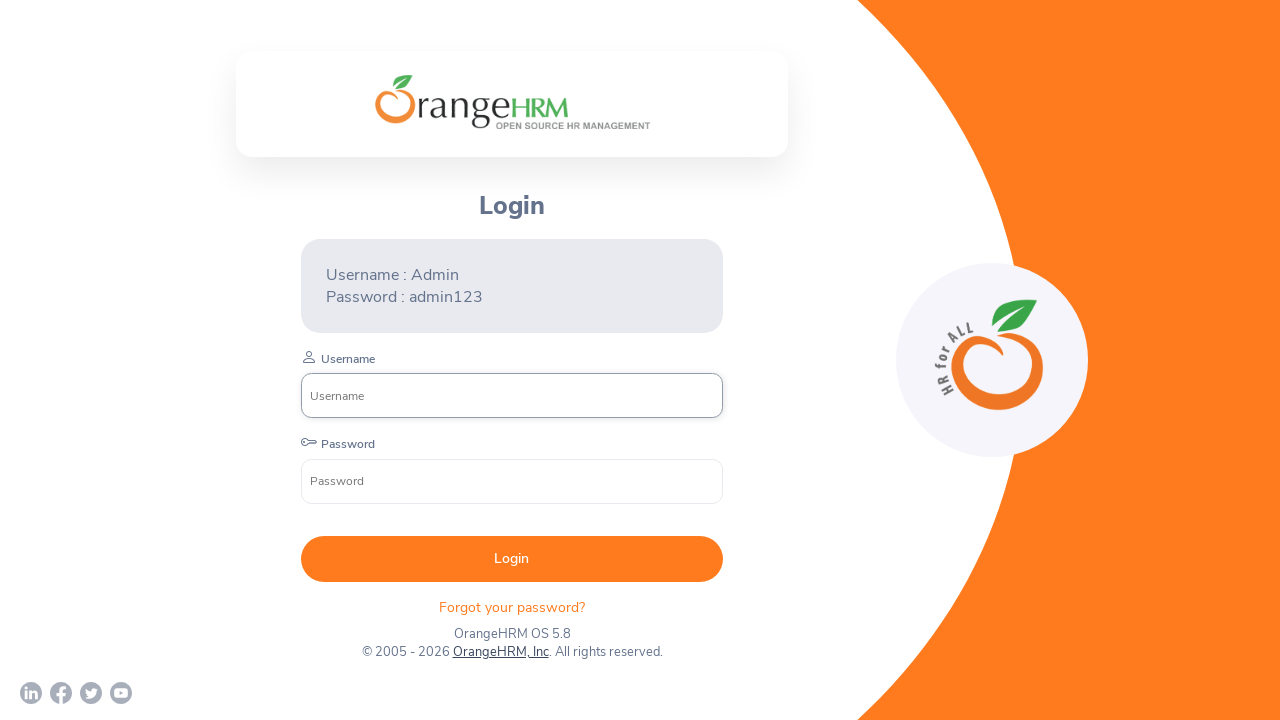